Tests scrolling functionality by scrolling down to the CYDEO link at the bottom of the page, then scrolling back up using Page Up key presses.

Starting URL: https://practice.cydeo.com/

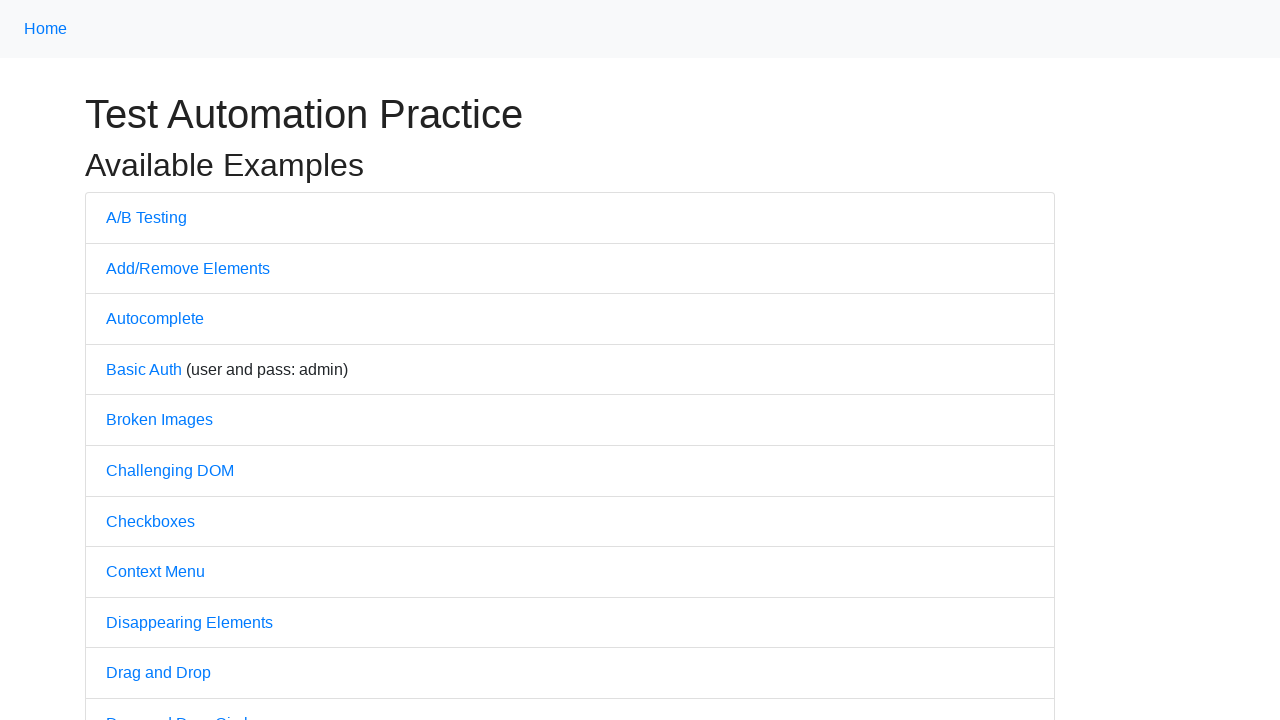

Located CYDEO link element
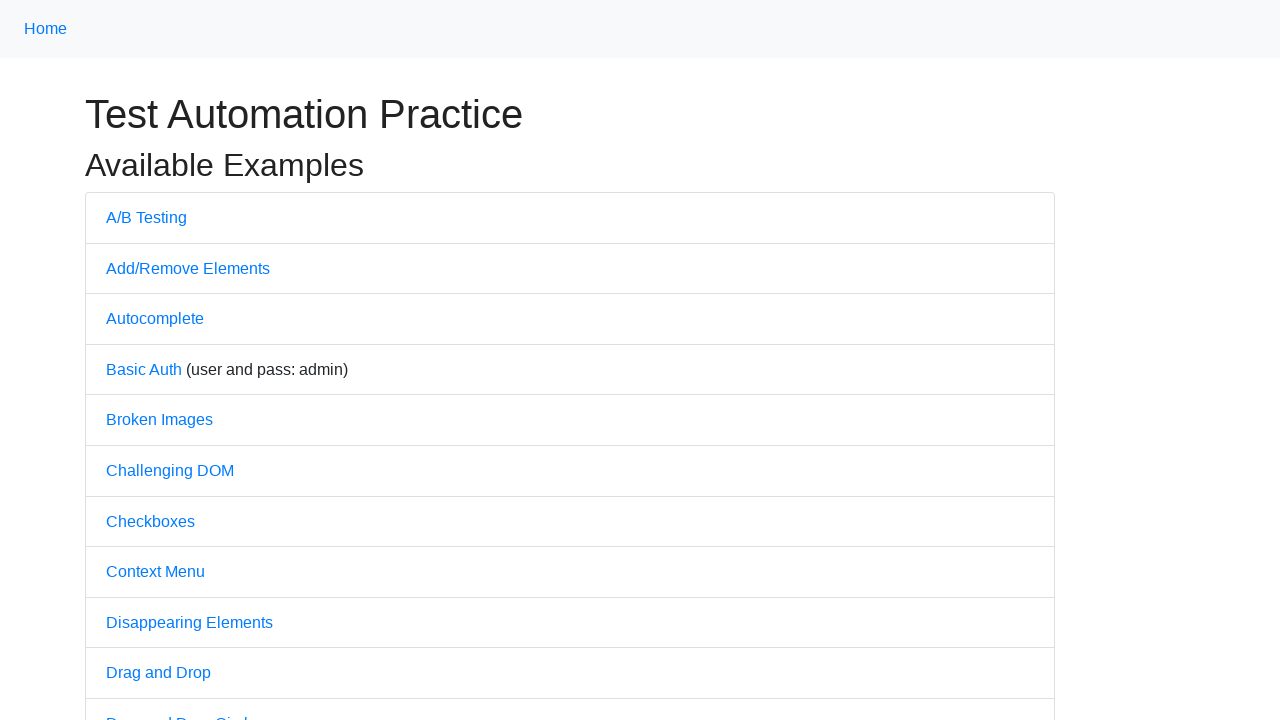

Scrolled down to CYDEO link at bottom of page
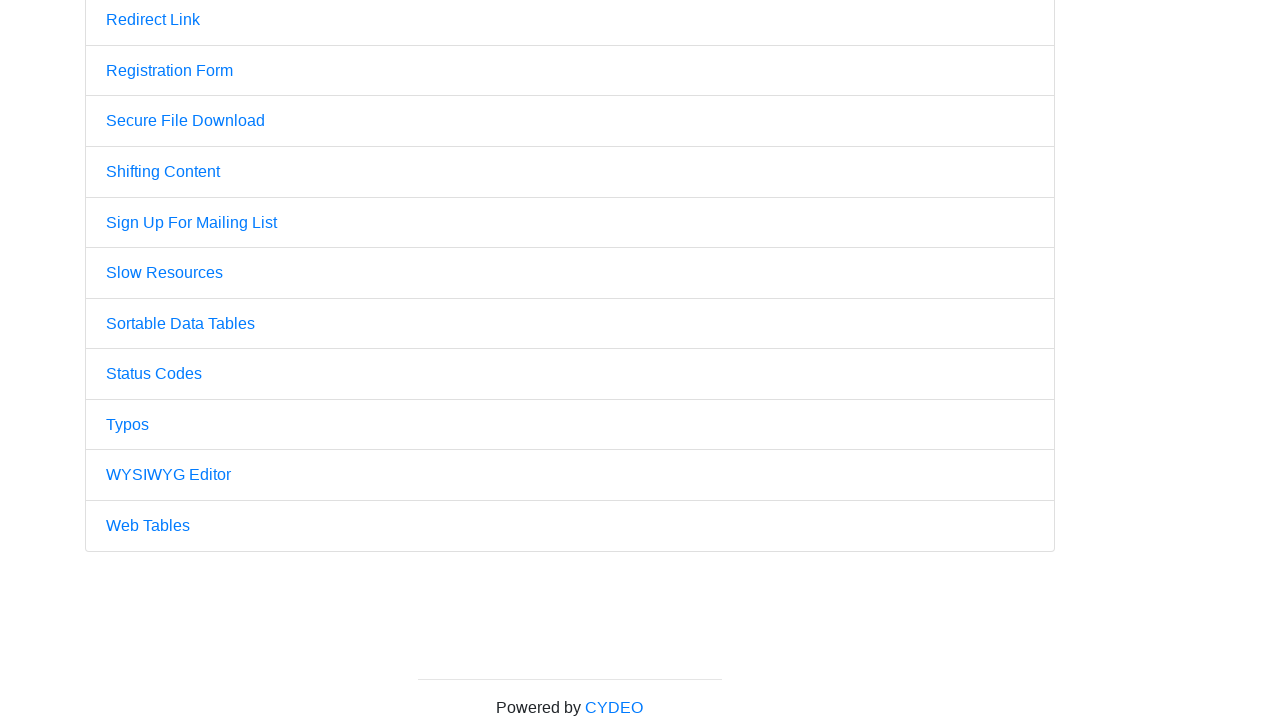

Waited 2 seconds to observe the scrolled position
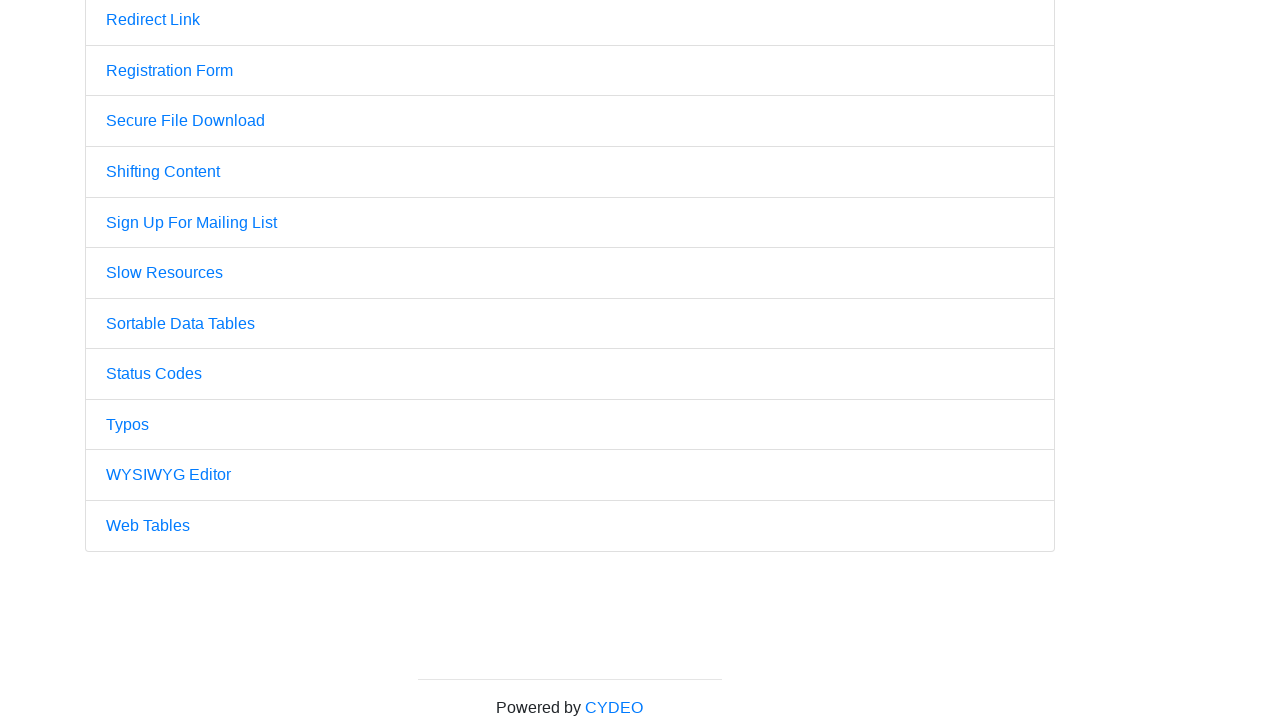

Pressed Page Up key to scroll back up (first press)
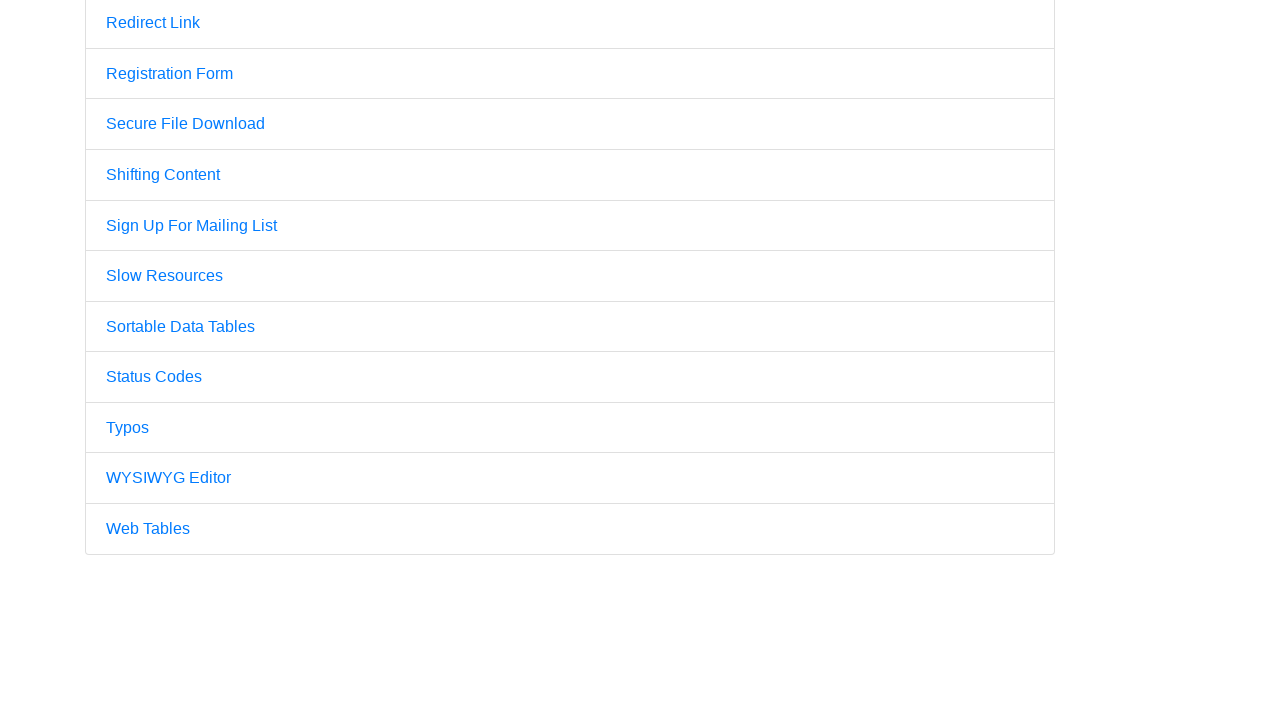

Pressed Page Up key to scroll back up (second press)
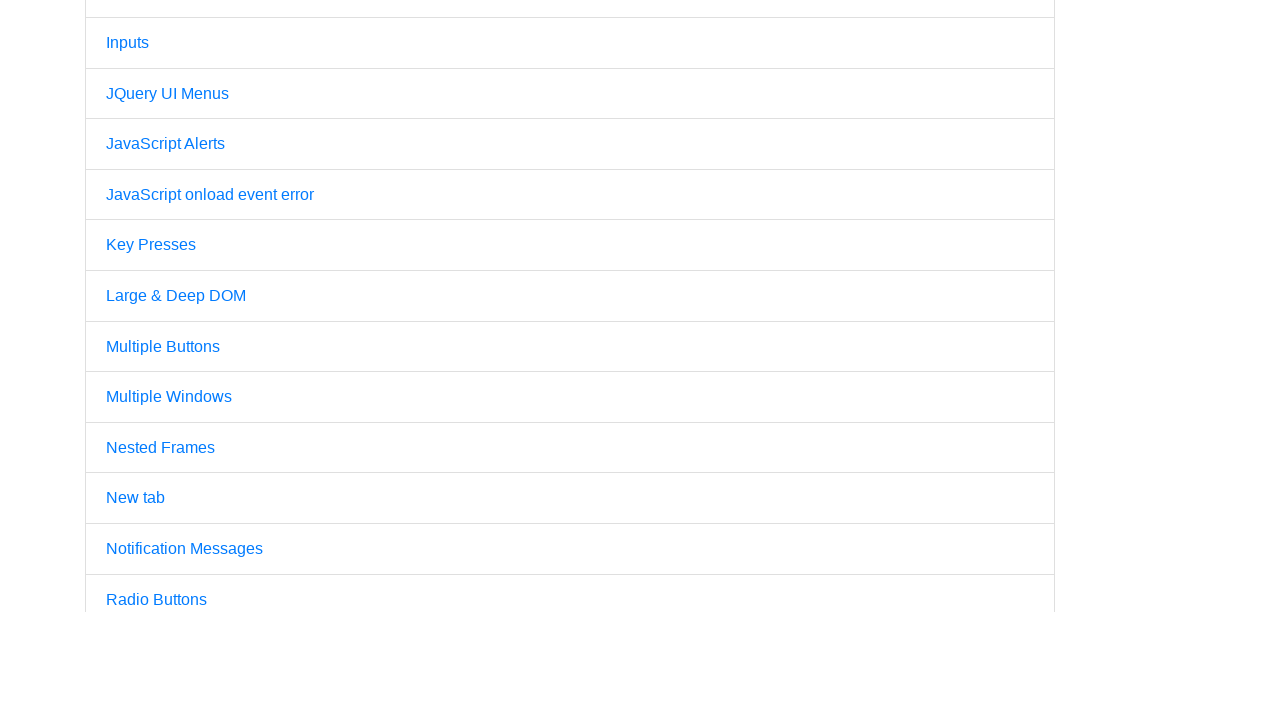

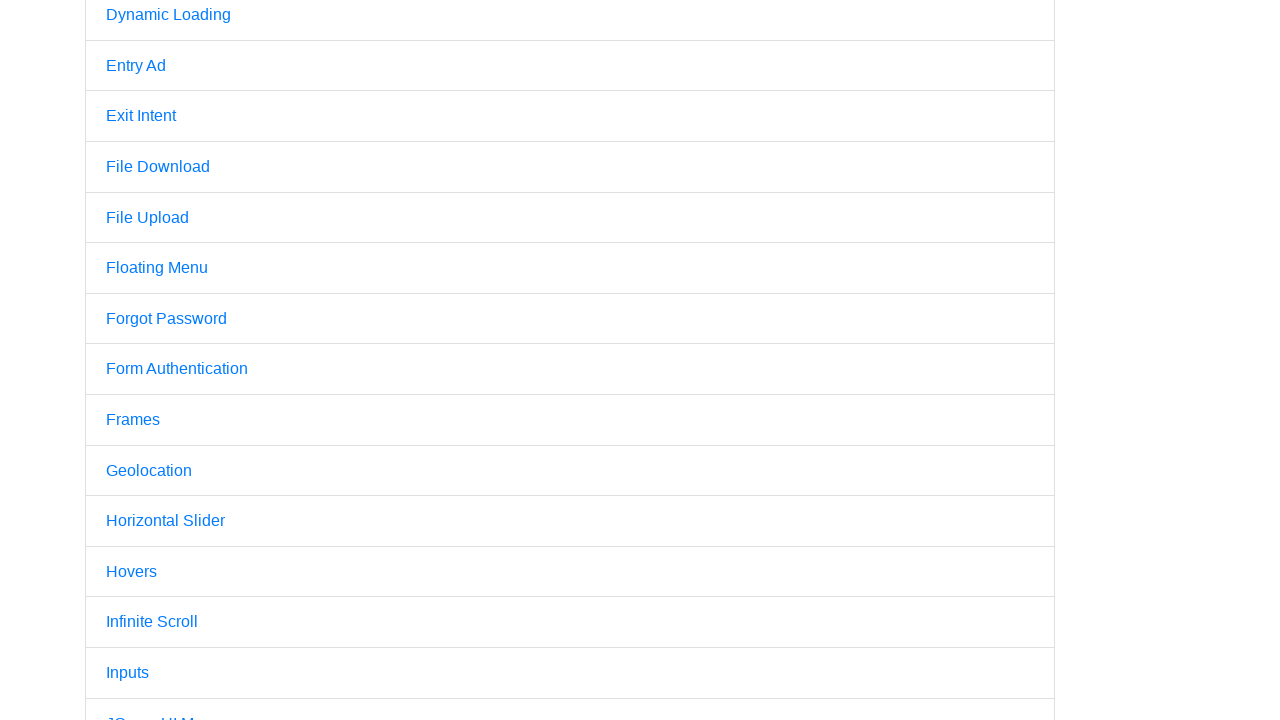